Tests autosuggestive dropdown functionality by typing partial text and selecting a matching option from the suggestions

Starting URL: https://rahulshettyacademy.com/dropdownsPractise/

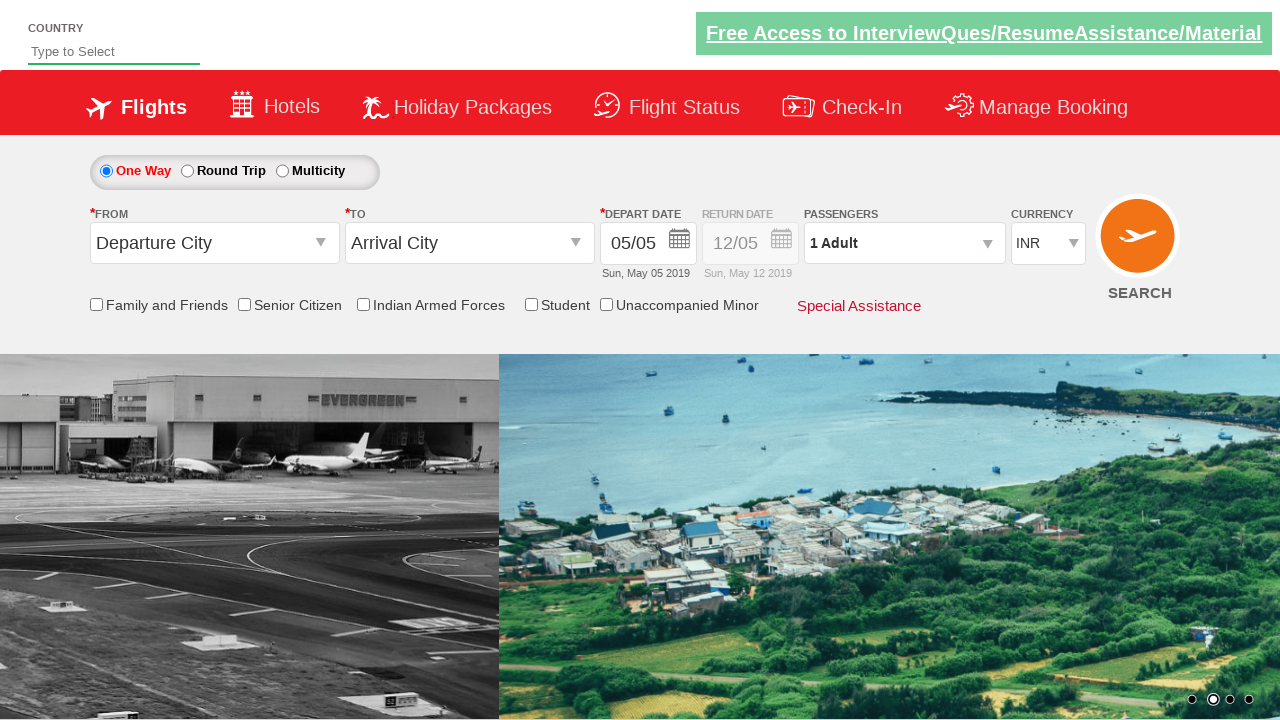

Typed 'ind' in autosuggest field on #autosuggest
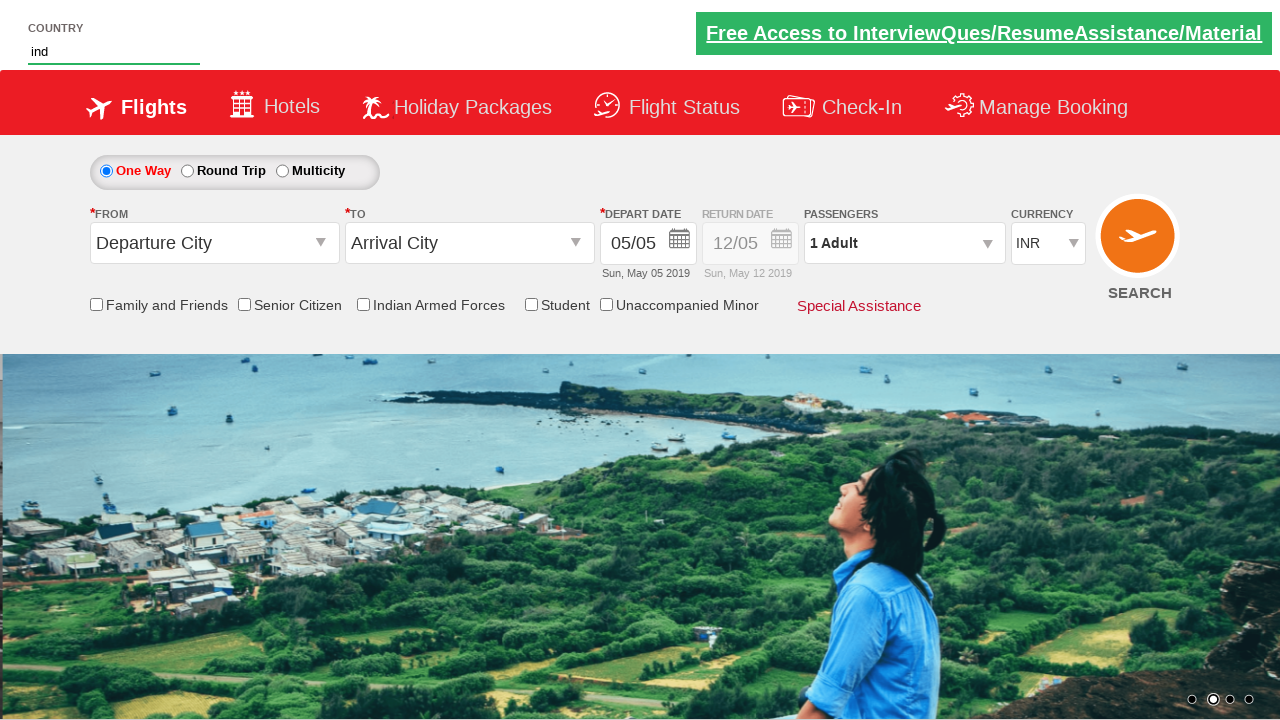

Dropdown options appeared
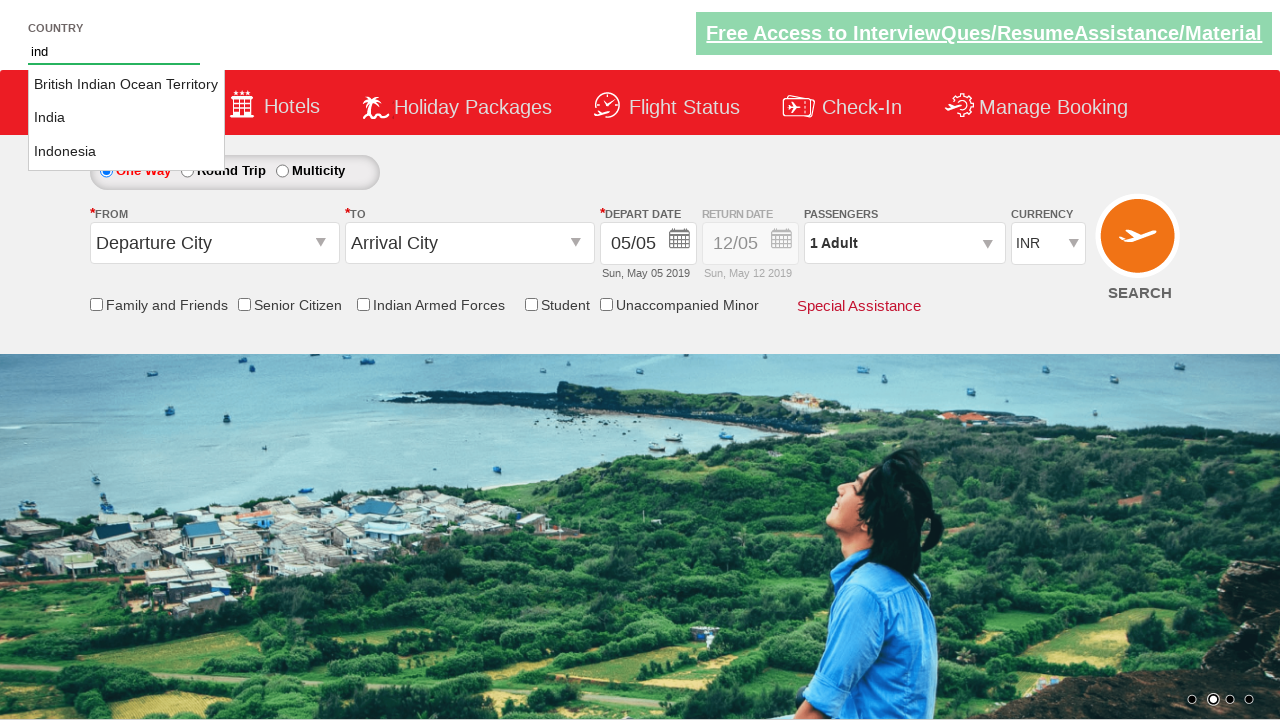

Retrieved all dropdown option elements
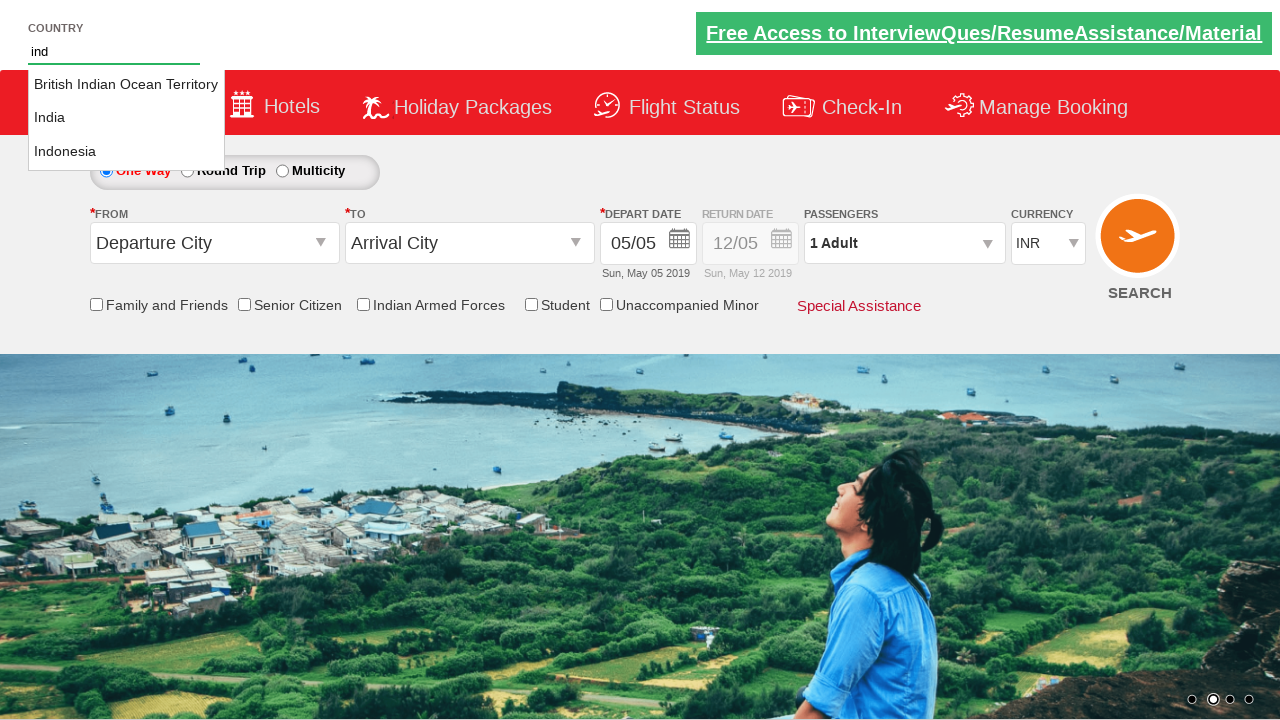

Clicked on 'India' option from autosuggestive dropdown at (126, 118) on li[class='ui-menu-item'] a >> nth=1
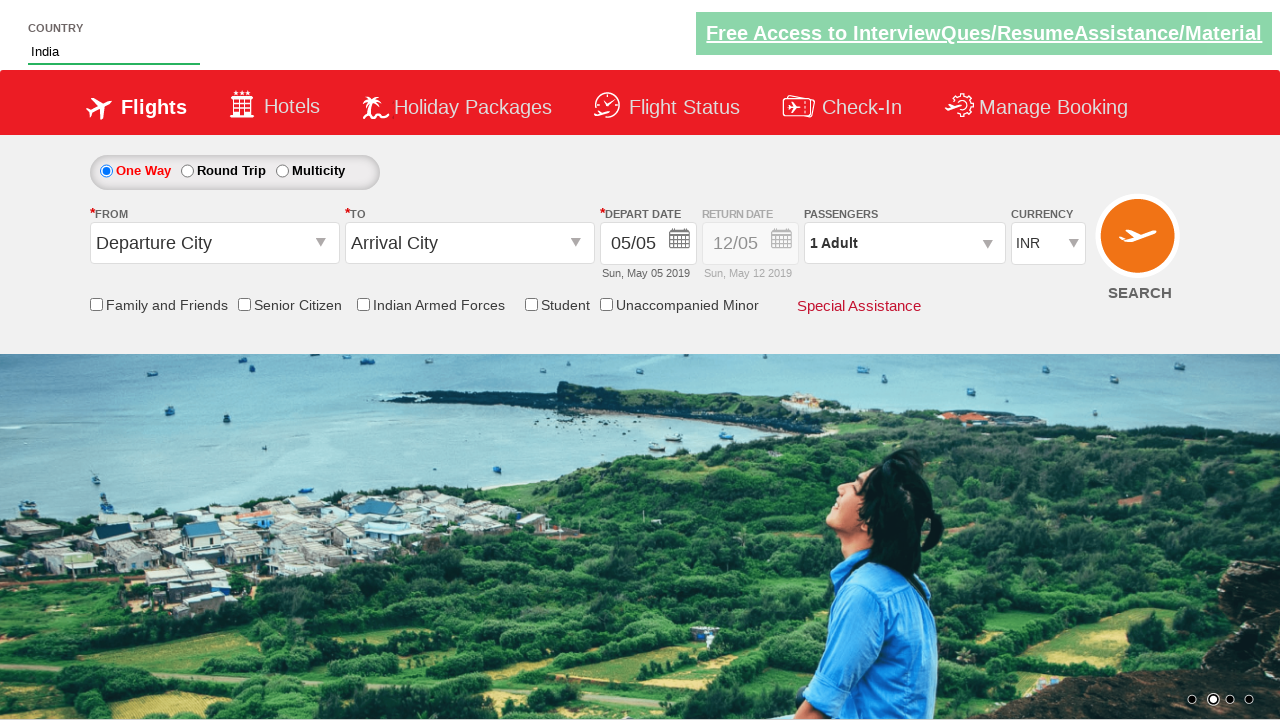

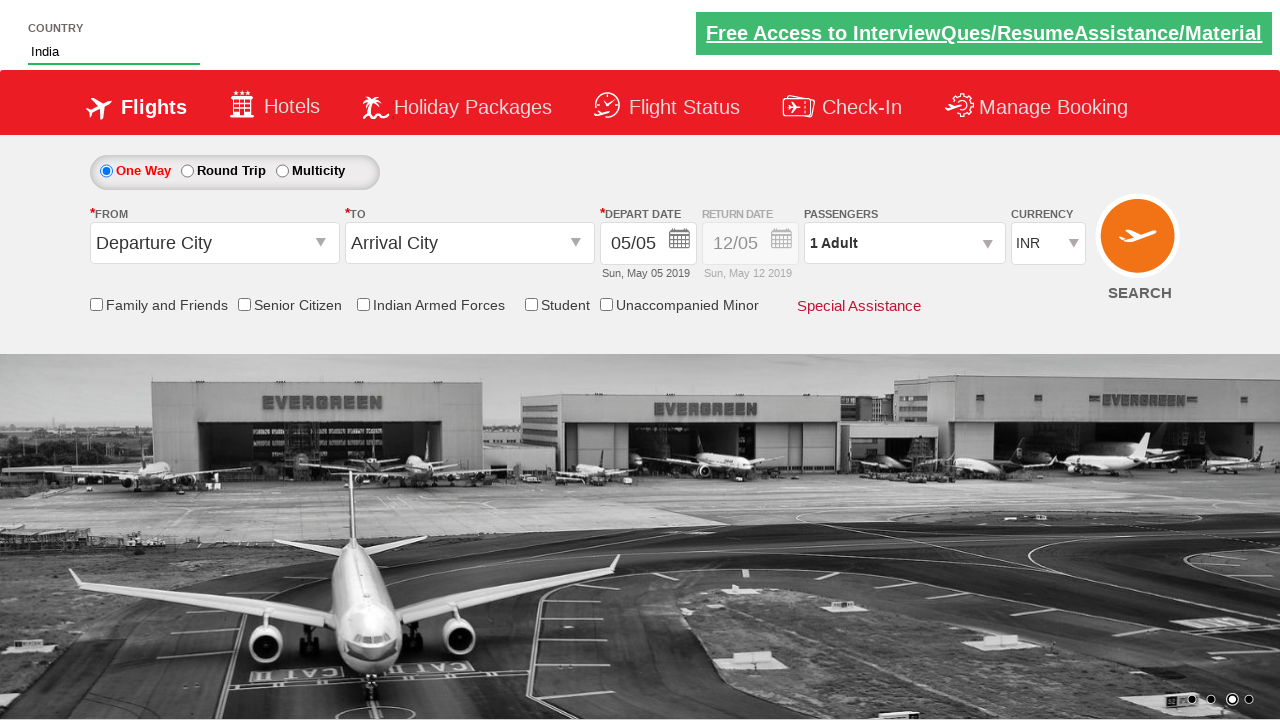